Tests opening a new browser tab by clicking a link that opens in a new window, then waits for the new page to load

Starting URL: https://the-internet.herokuapp.com/windows

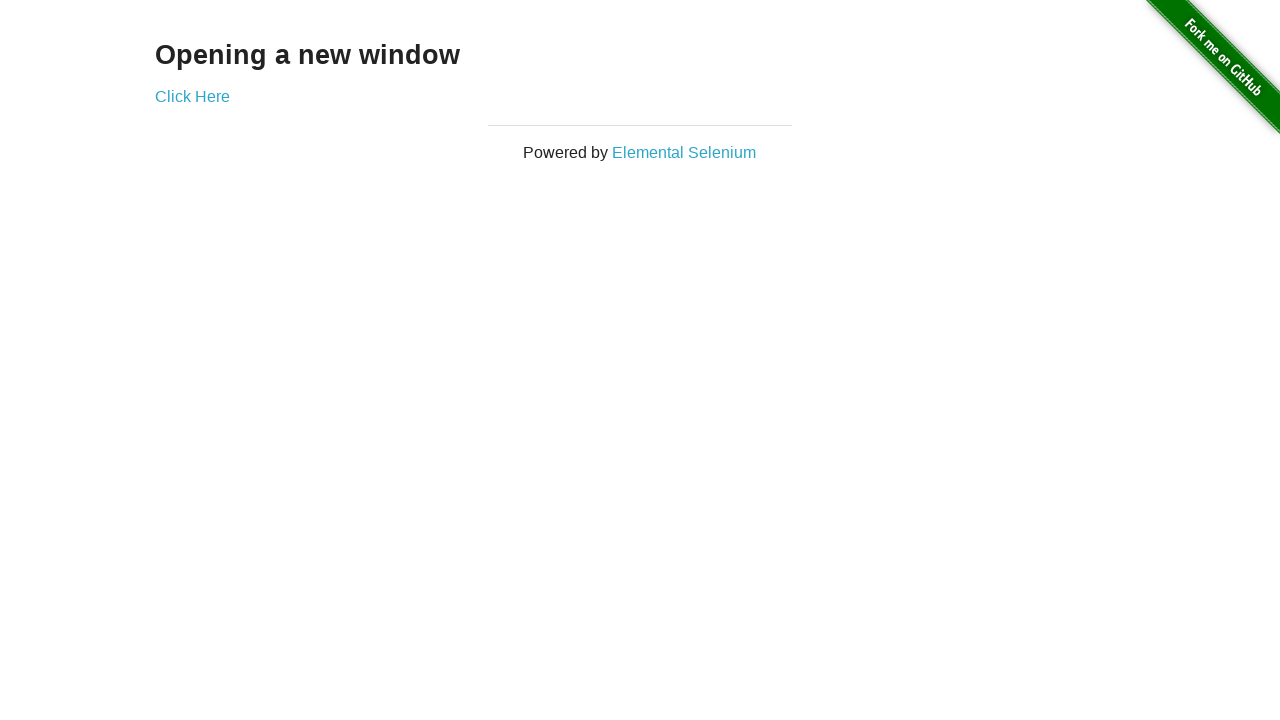

Set up listener for new page and clicked 'Click Here' link to open new tab at (192, 96) on internal:text="Click Here"i
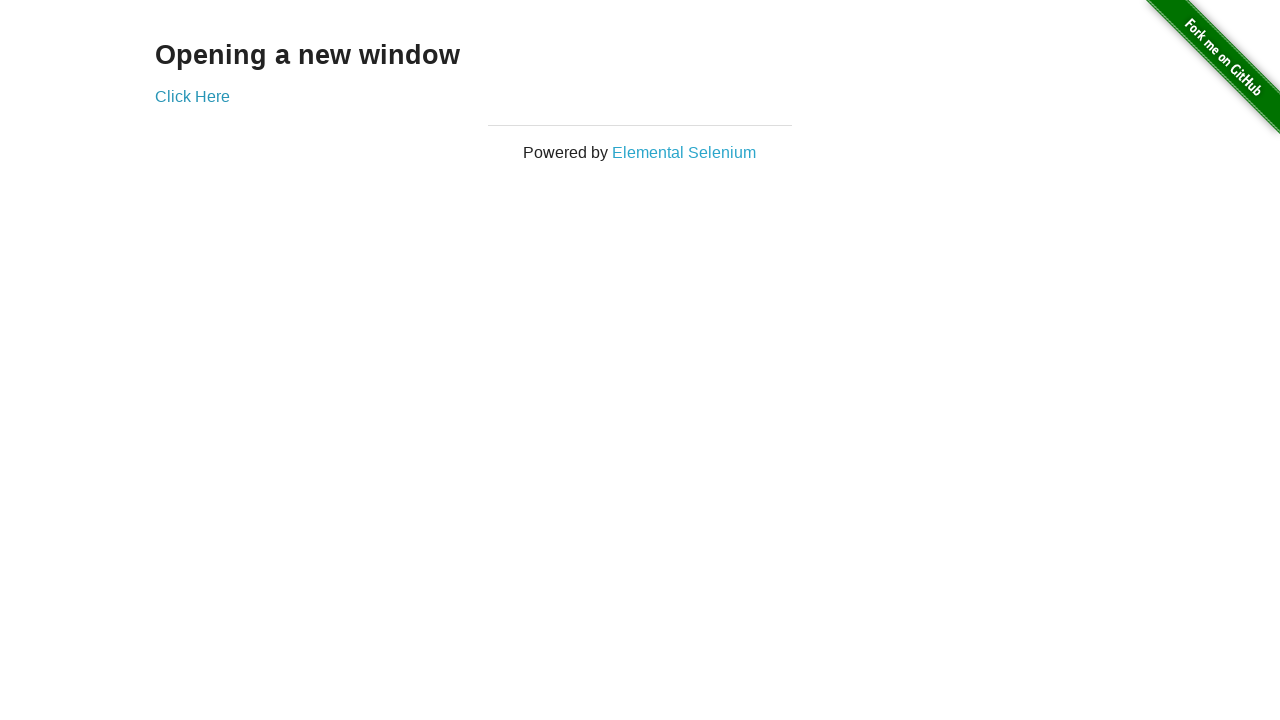

Retrieved new page from context
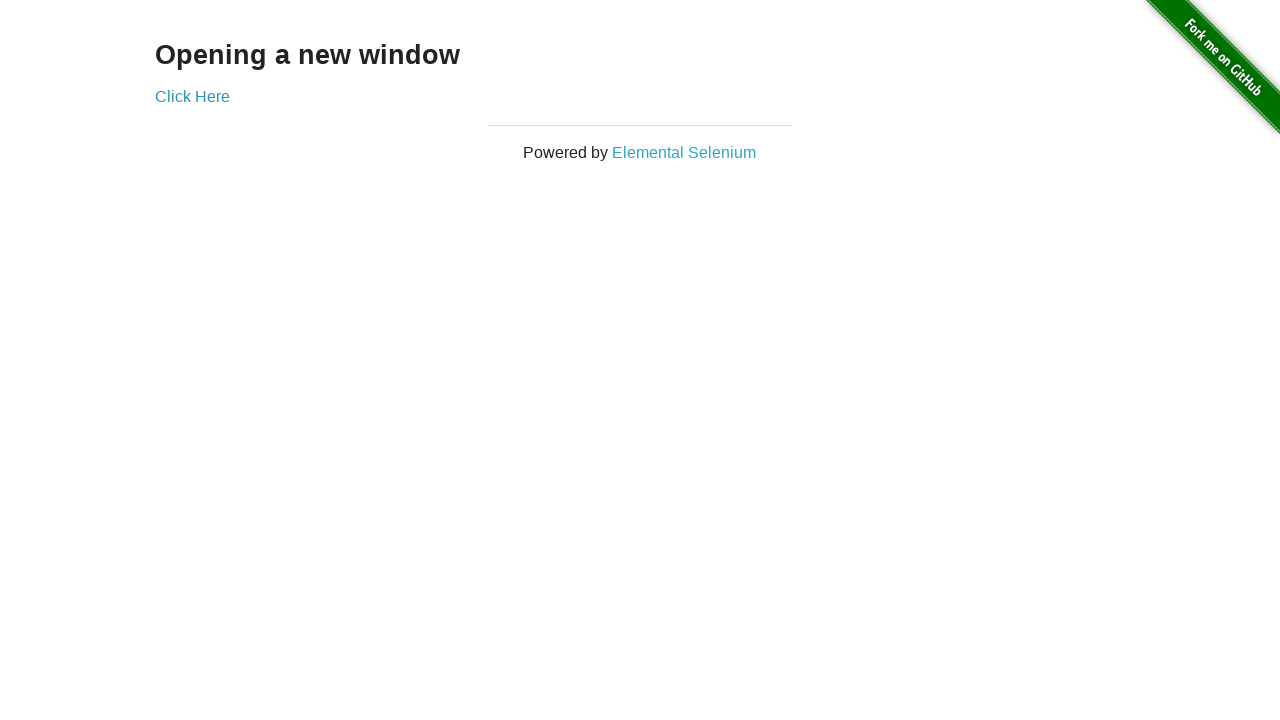

New page loaded successfully
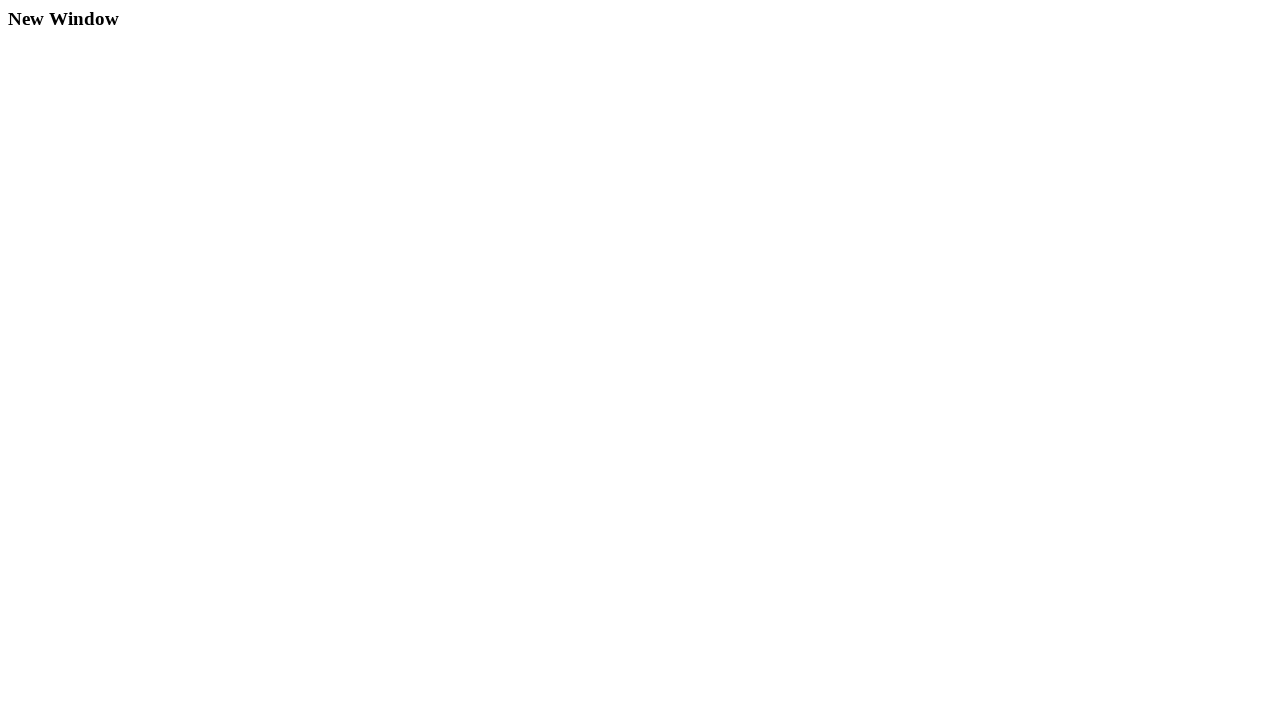

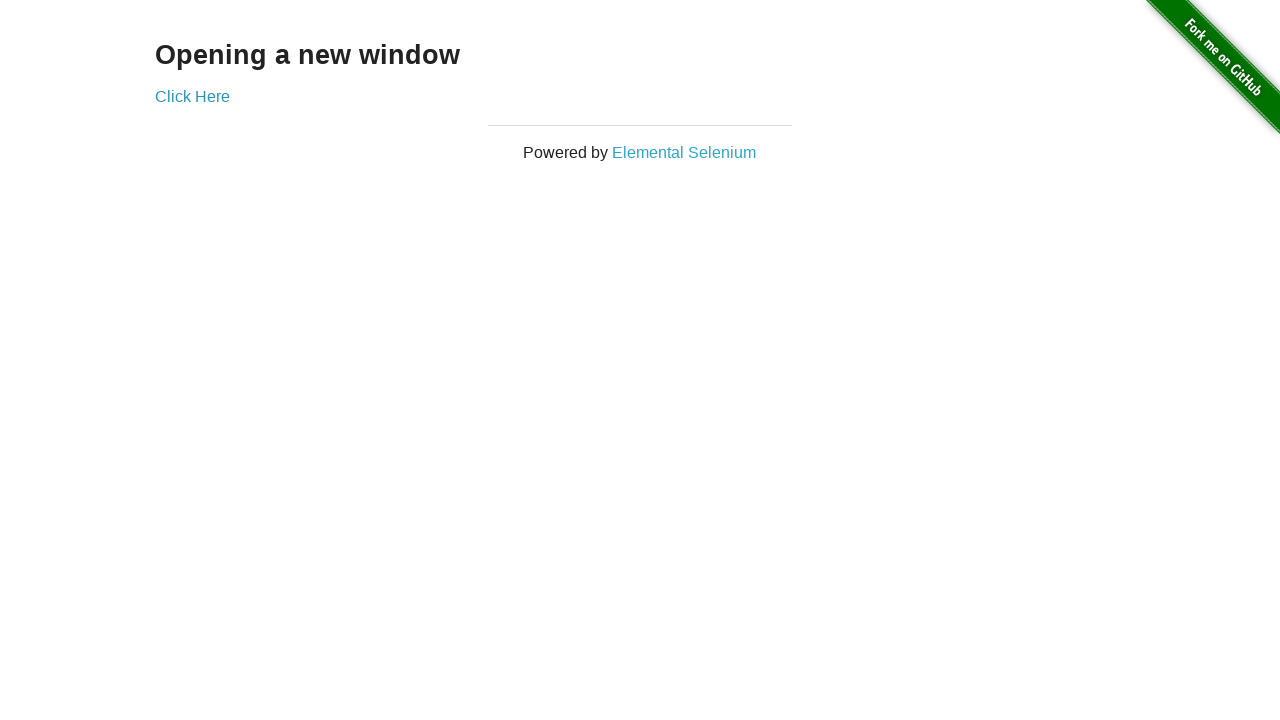